Tests checkbox functionality by unchecking both checkboxes and verifying they are not selected

Starting URL: https://the-internet.herokuapp.com/checkboxes

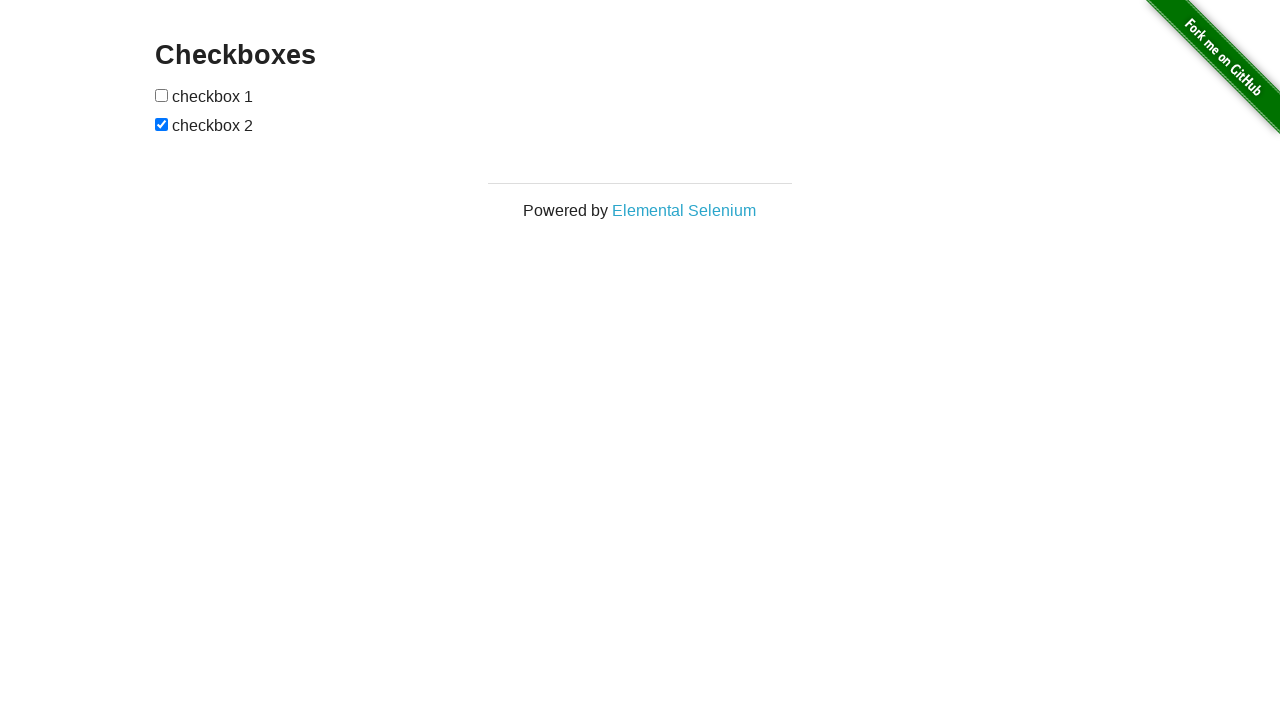

Located first checkbox element
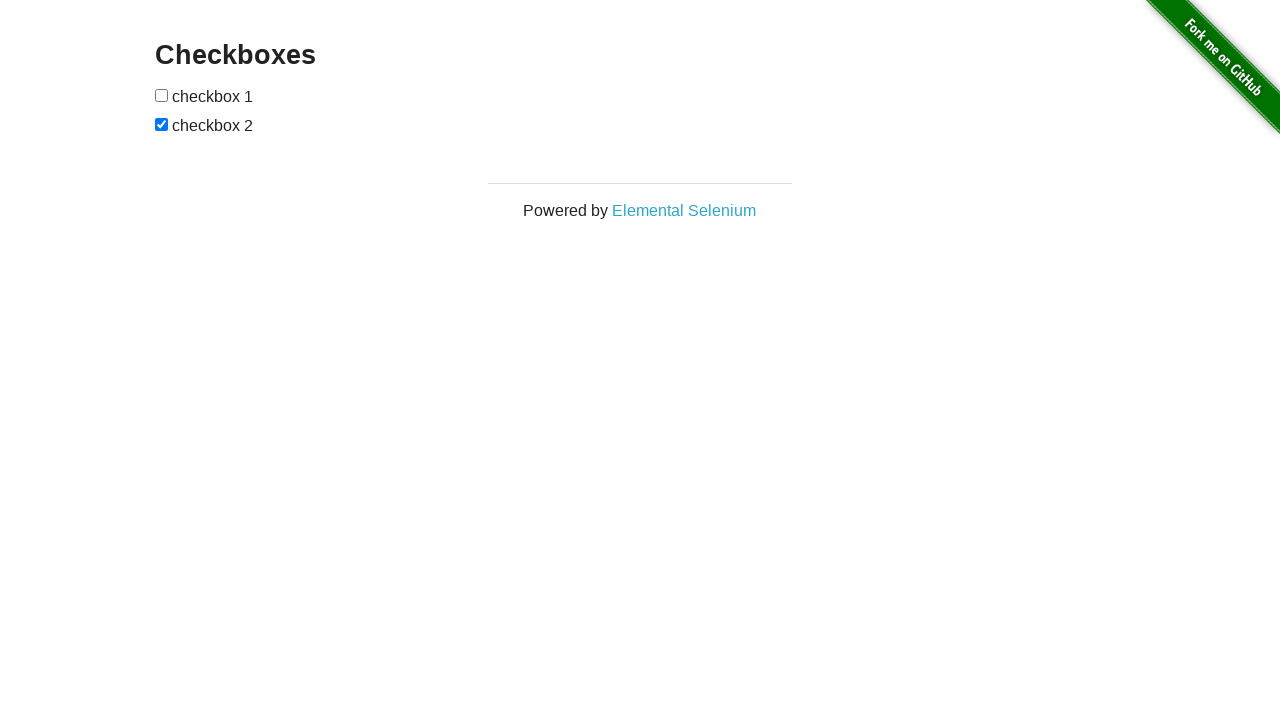

Located second checkbox element
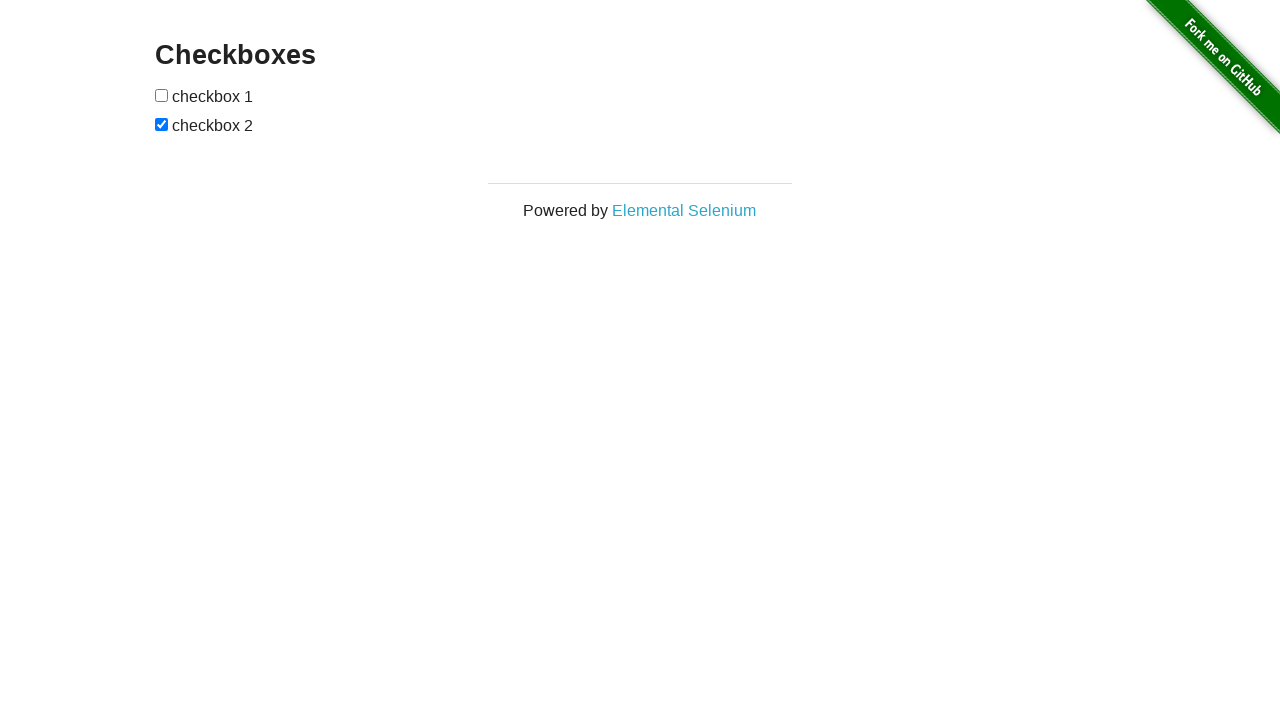

Verified first checkbox is not checked
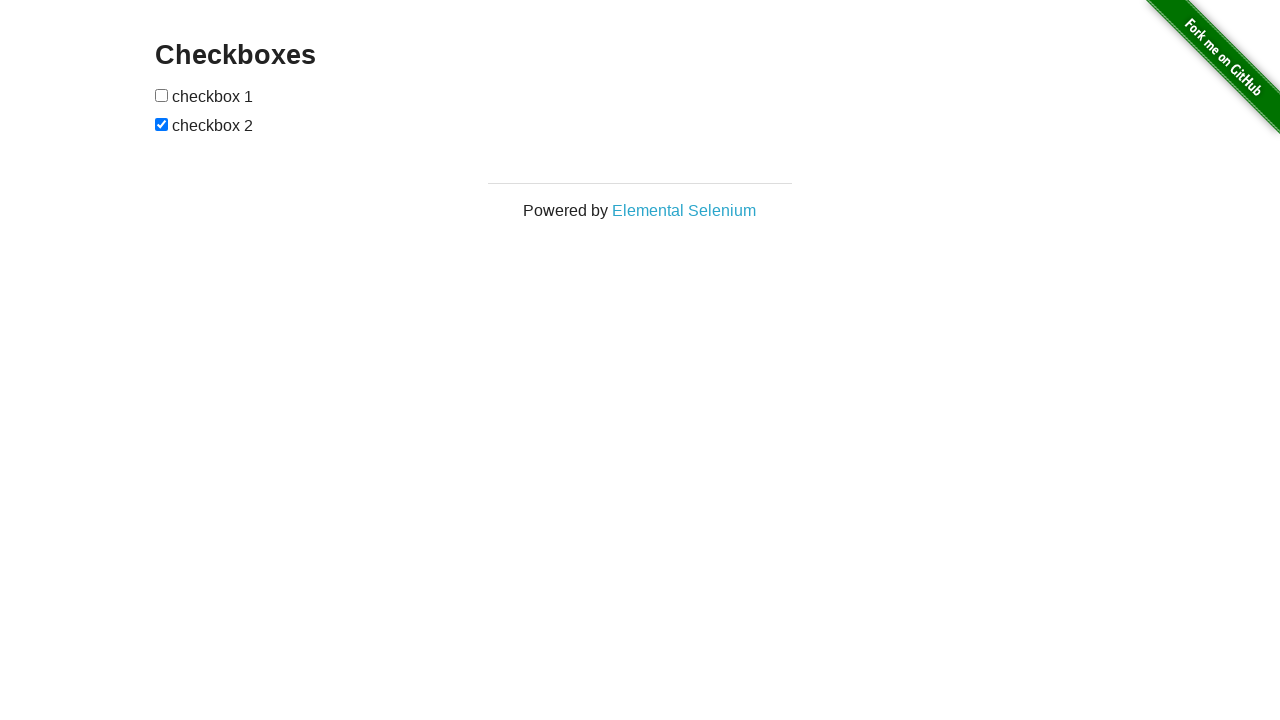

Checked if second checkbox is selected
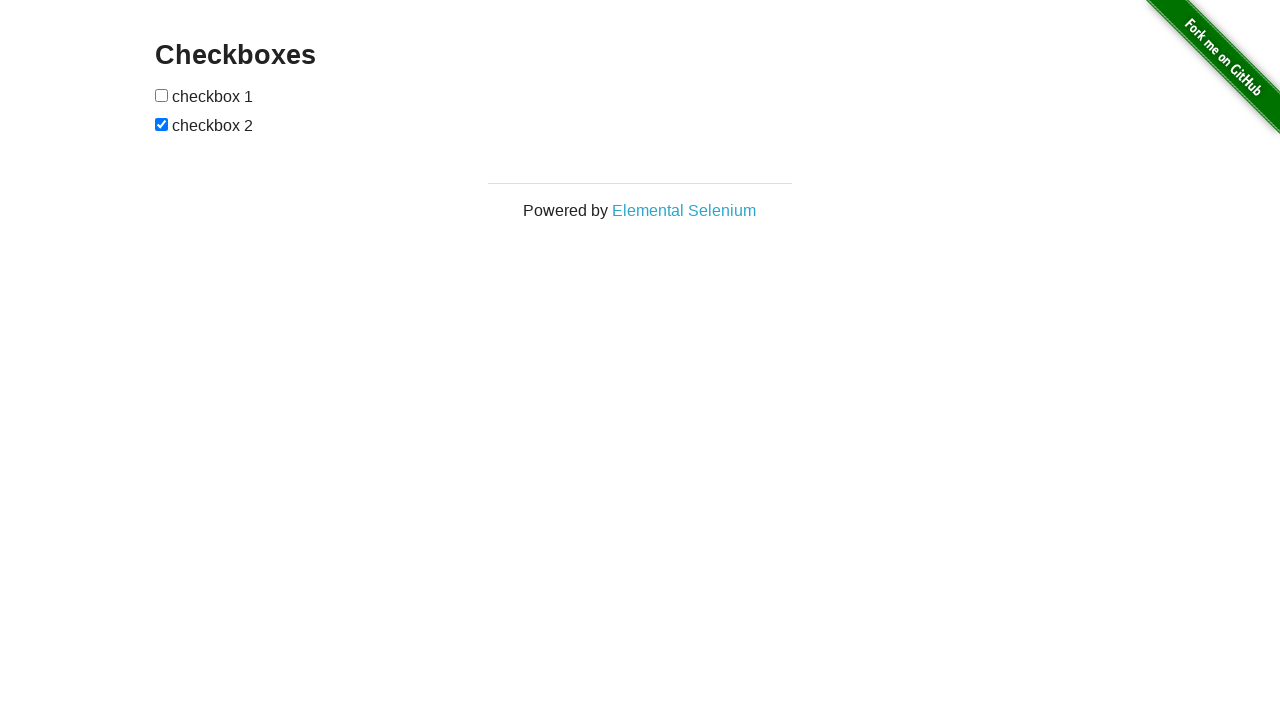

Clicked second checkbox to uncheck it at (162, 124) on xpath=//input[@type='checkbox'][2]
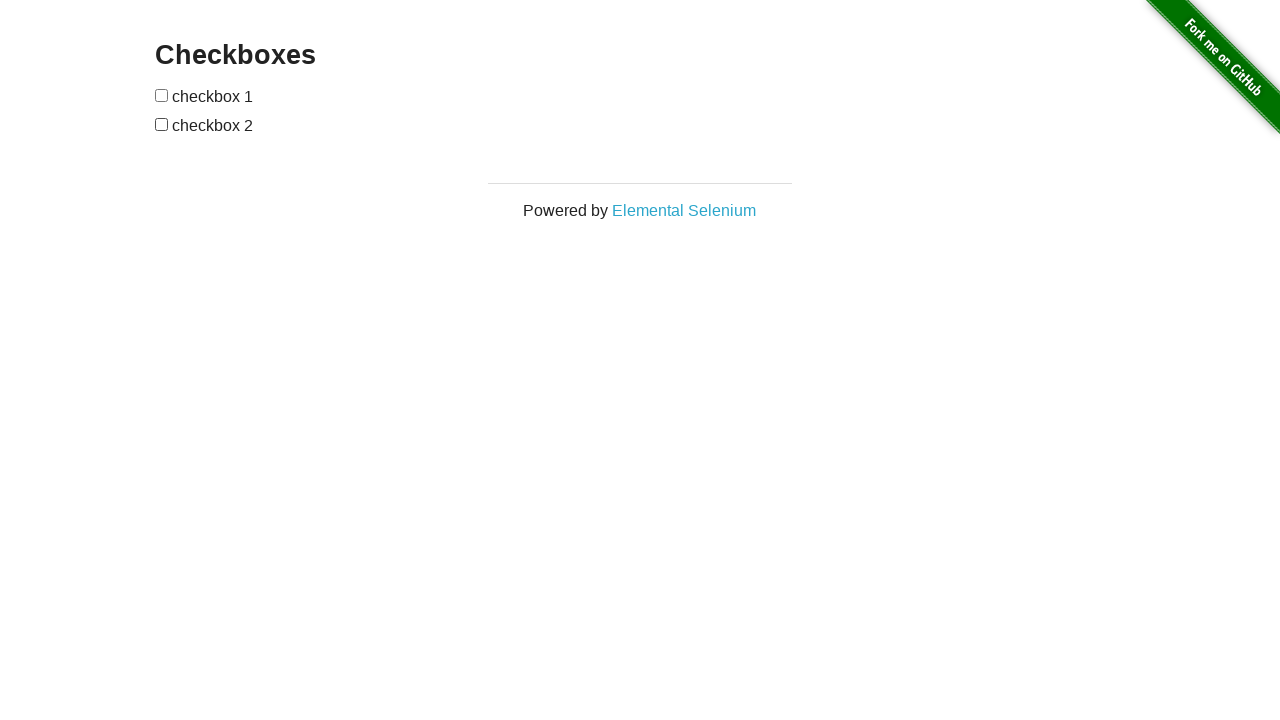

Verified second checkbox is not checked
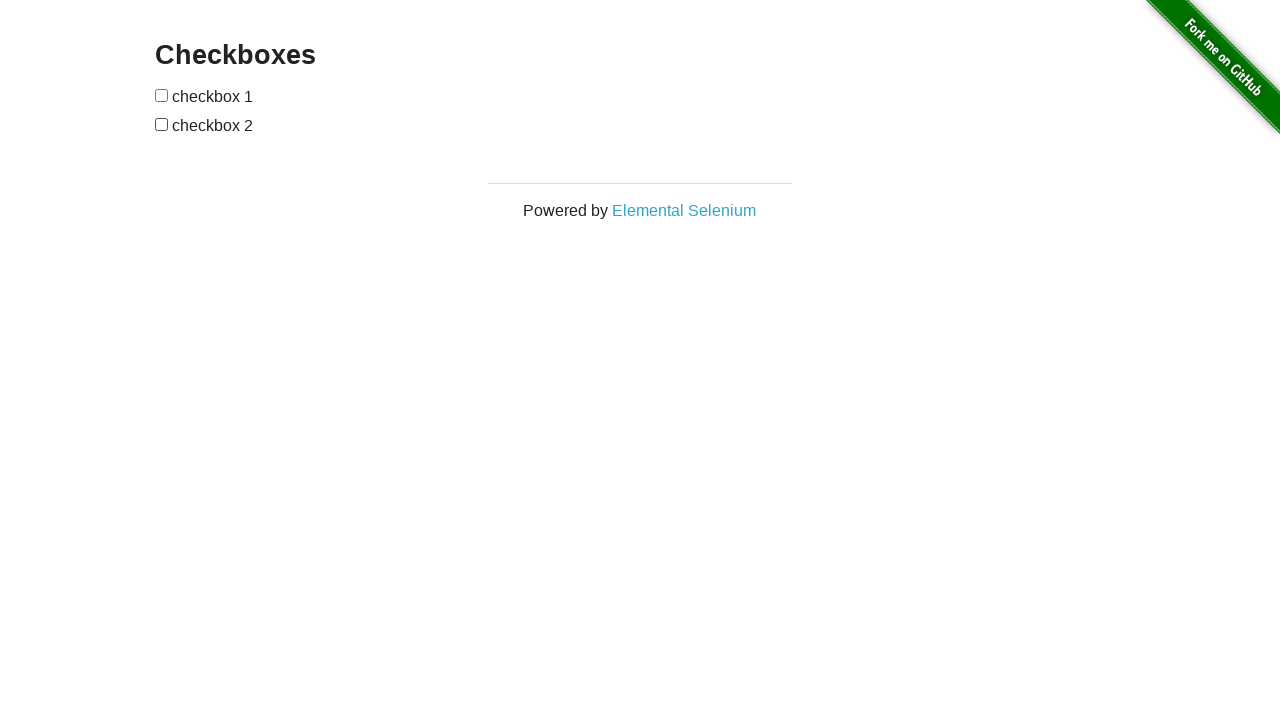

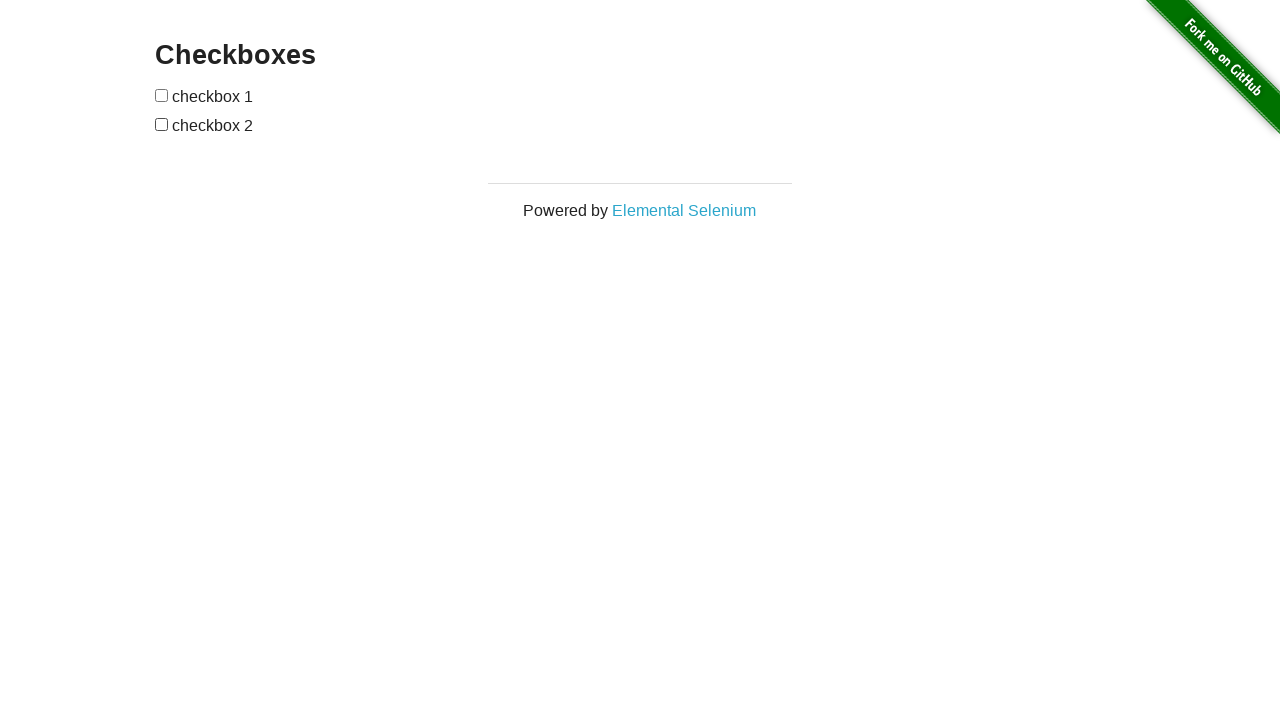